Tests form submission on the App Brewery demo page by filling in form fields (first name, last name, email) and submitting the form automatically

Starting URL: http://secure-retreat-92358.herokuapp.com

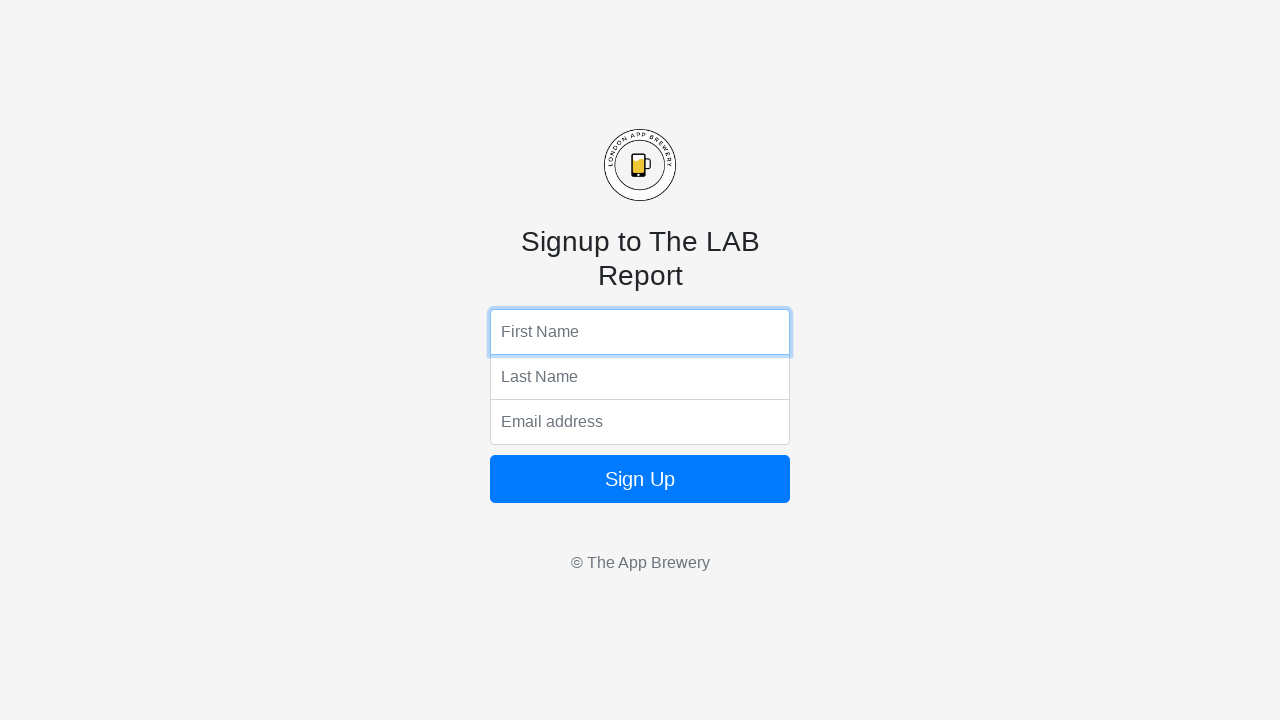

Filled first name field with 'John' on input[name='fName']
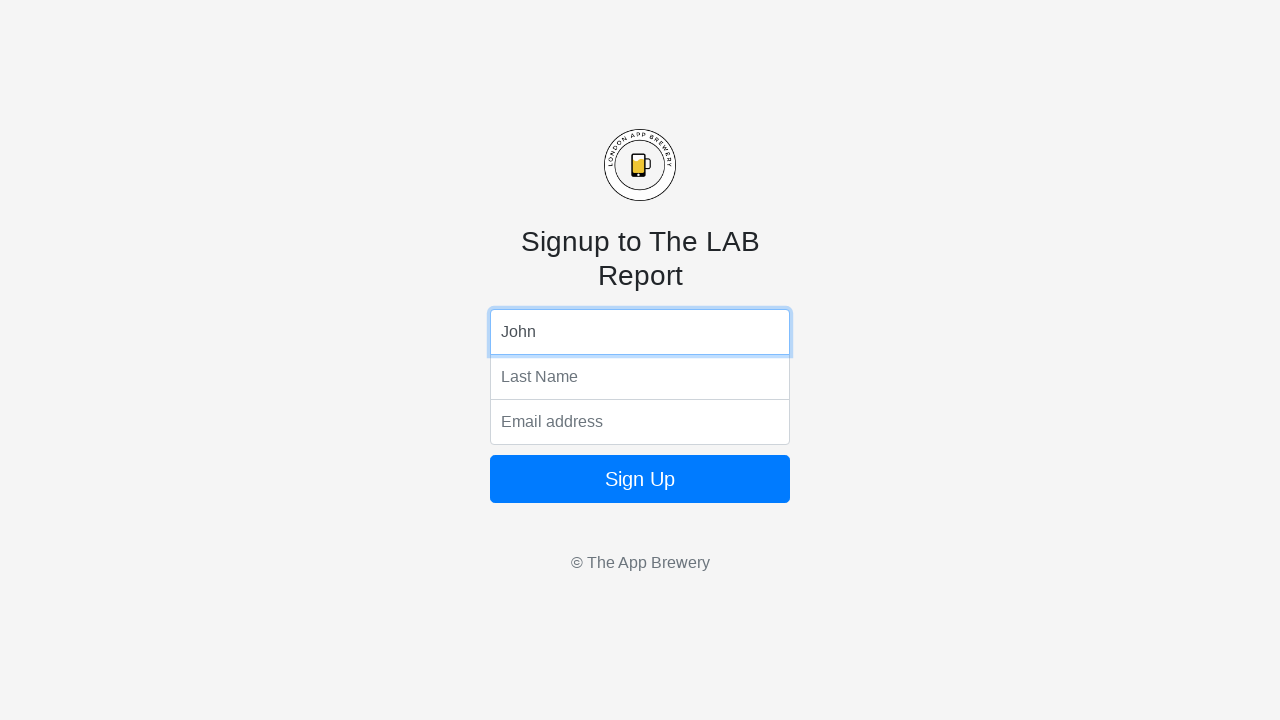

Filled last name field with 'Anderson' on input[name='lName']
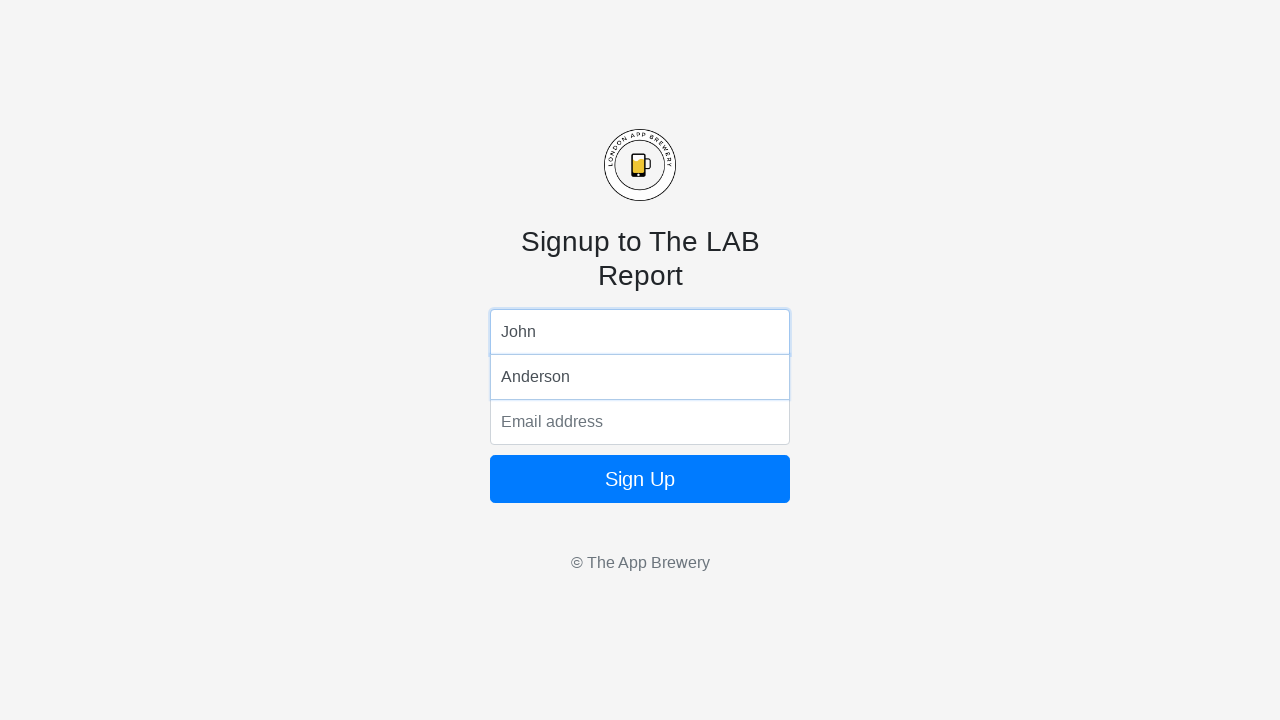

Filled email field with 'john.anderson@example.com' on input[name='email']
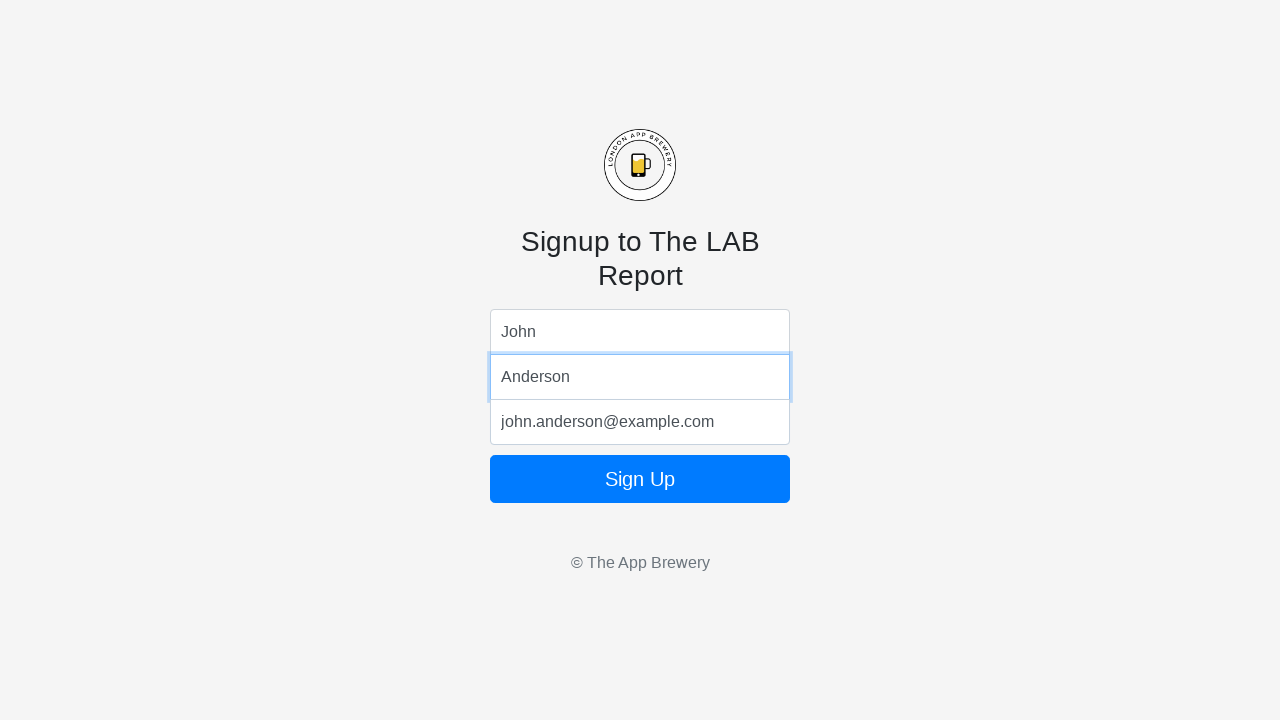

Clicked submit button to submit the form at (640, 479) on button[type='submit']
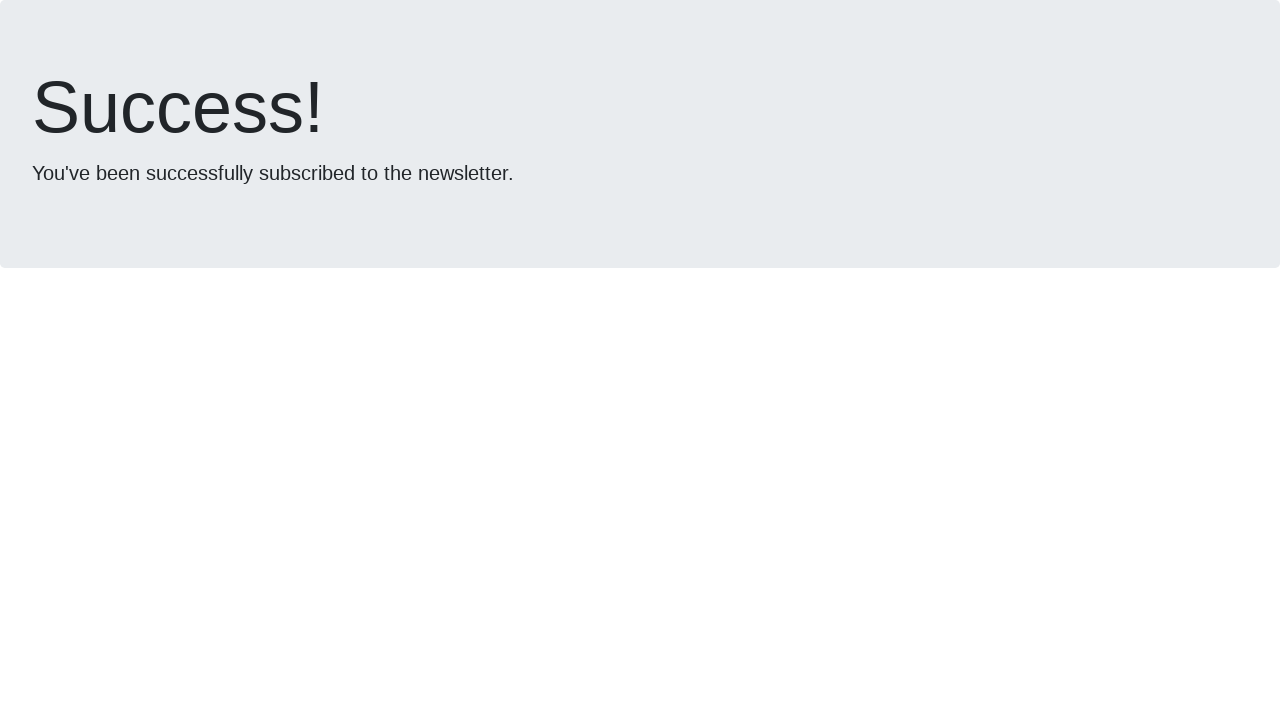

Form submission completed and confirmation page loaded
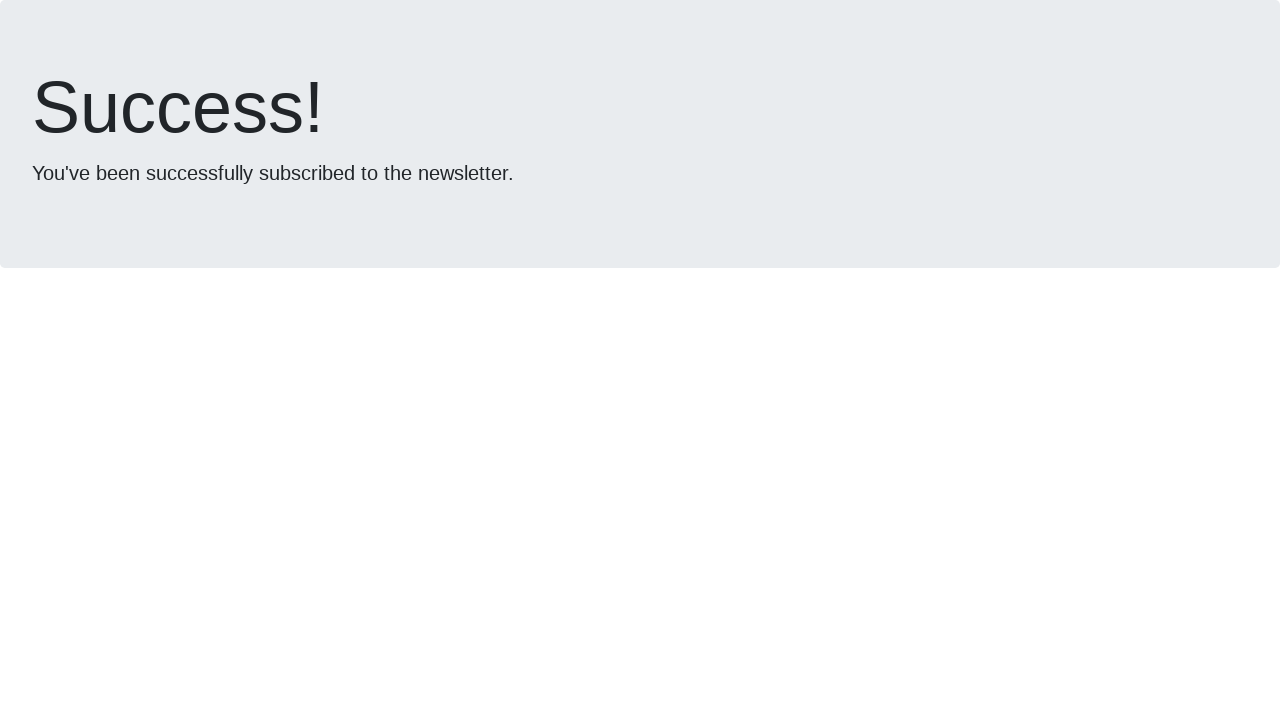

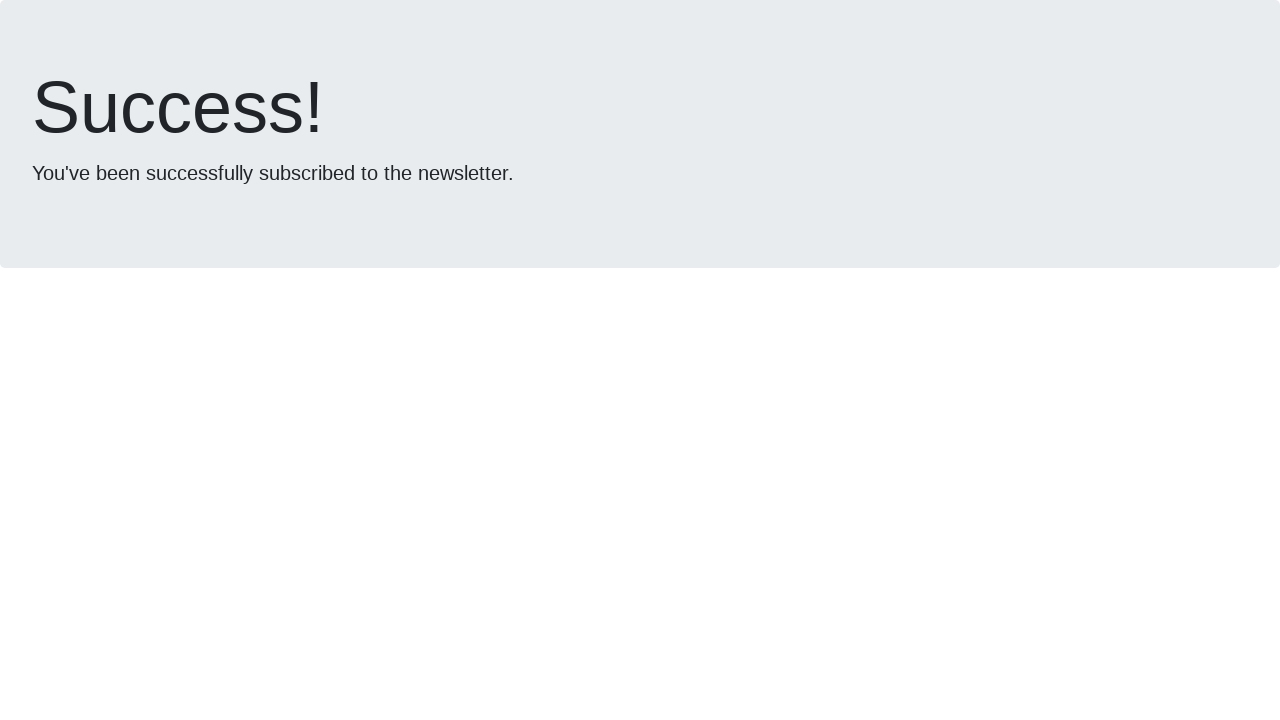